Tests mouse hover functionality by hovering over an element and verifying that a previously hidden element becomes visible

Starting URL: https://rahulshettyacademy.com/AutomationPractice/

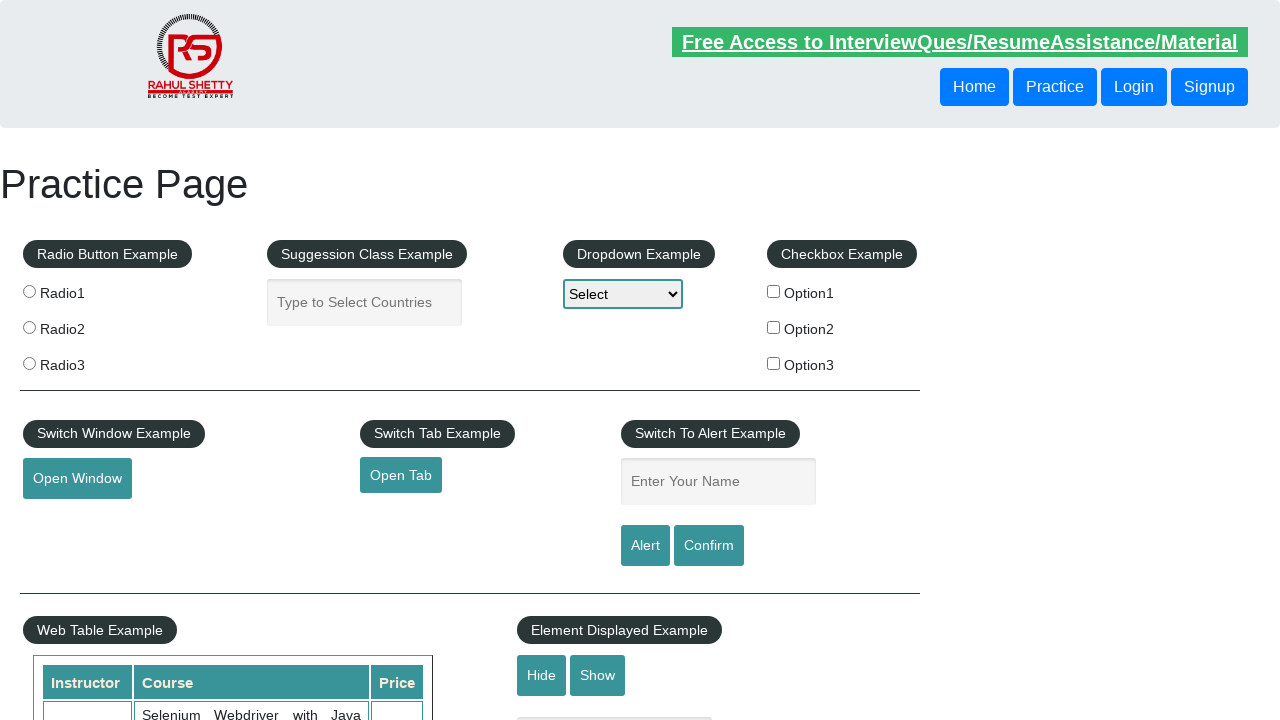

Verified that the top link element is initially hidden
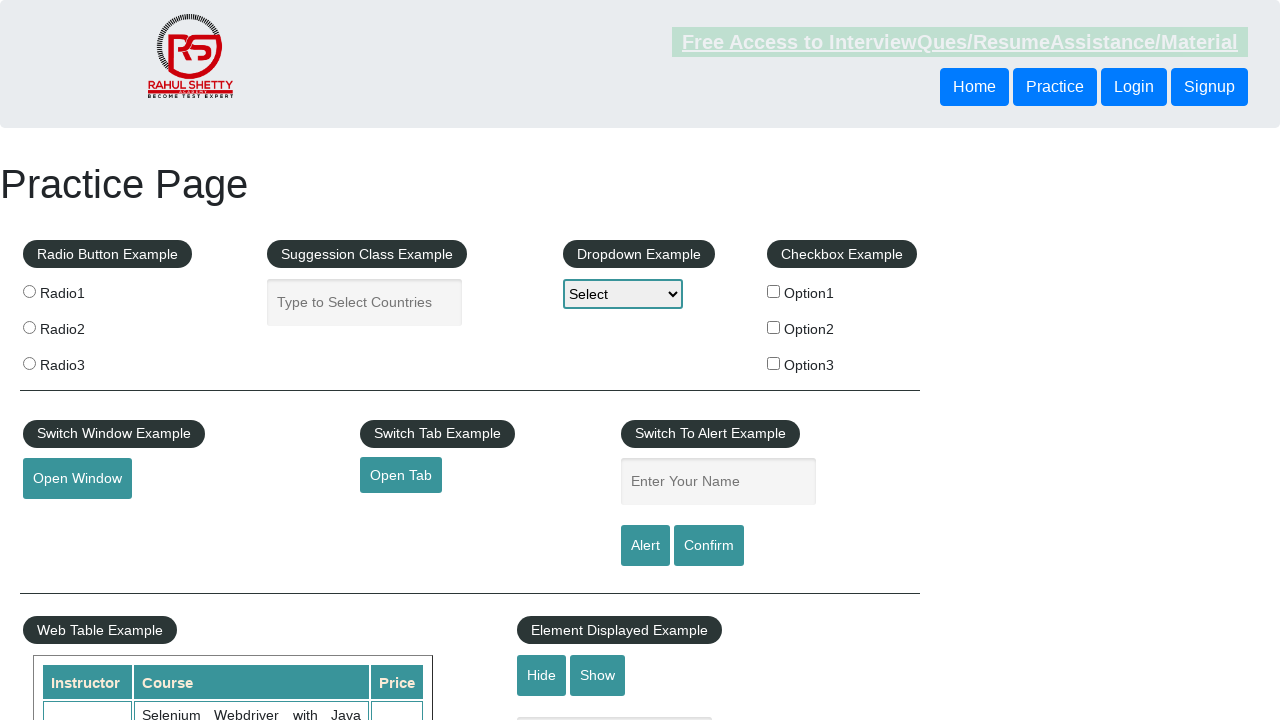

Hovered over the mousehover element at (83, 361) on #mousehover
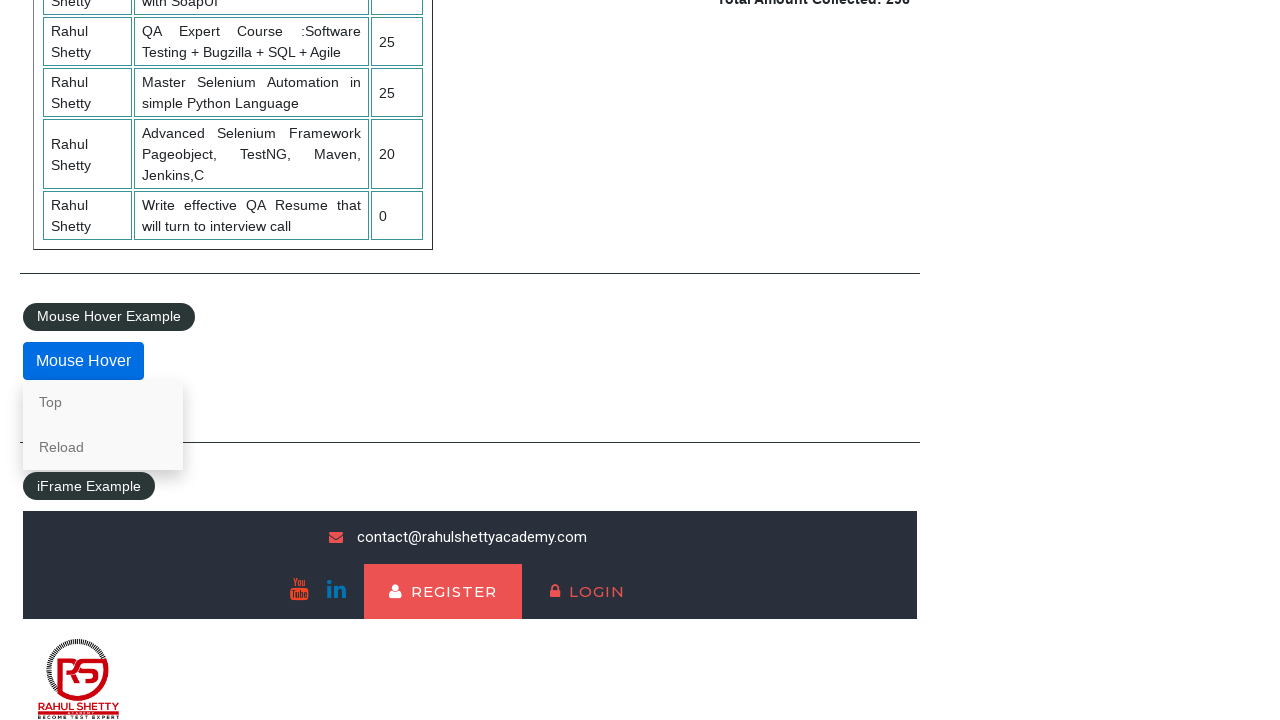

Verified that the top link element is now visible after hovering
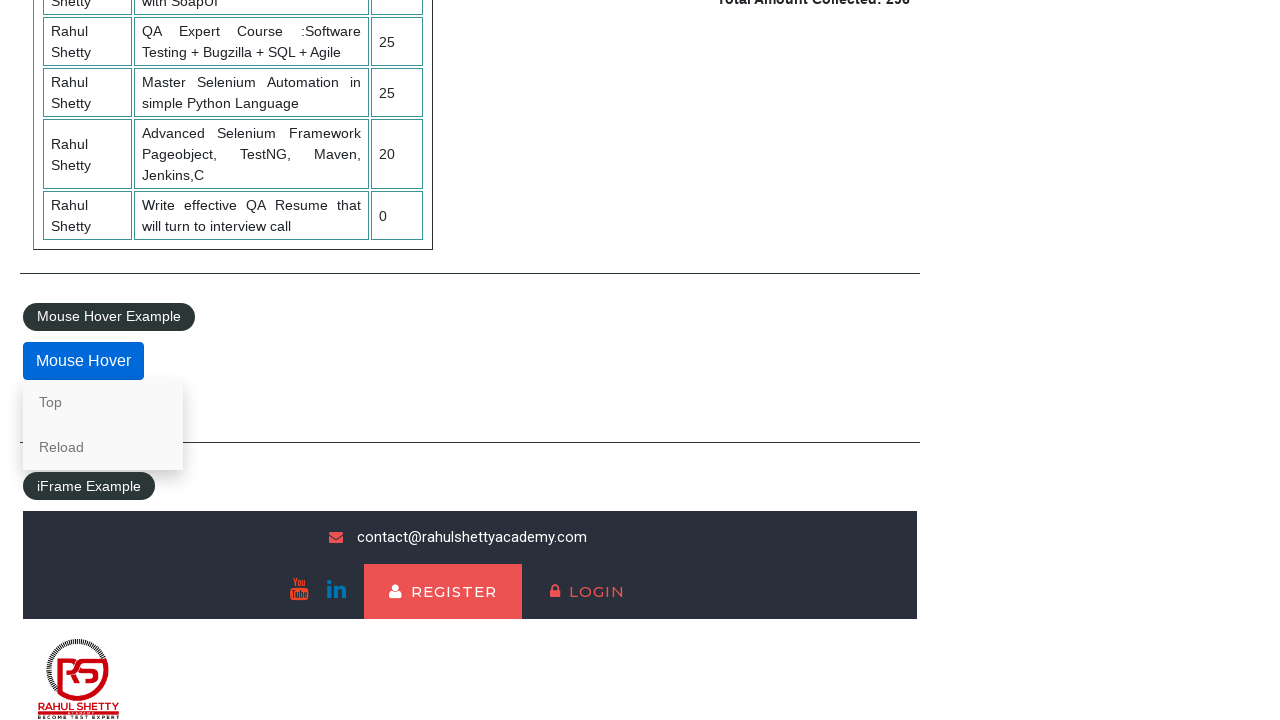

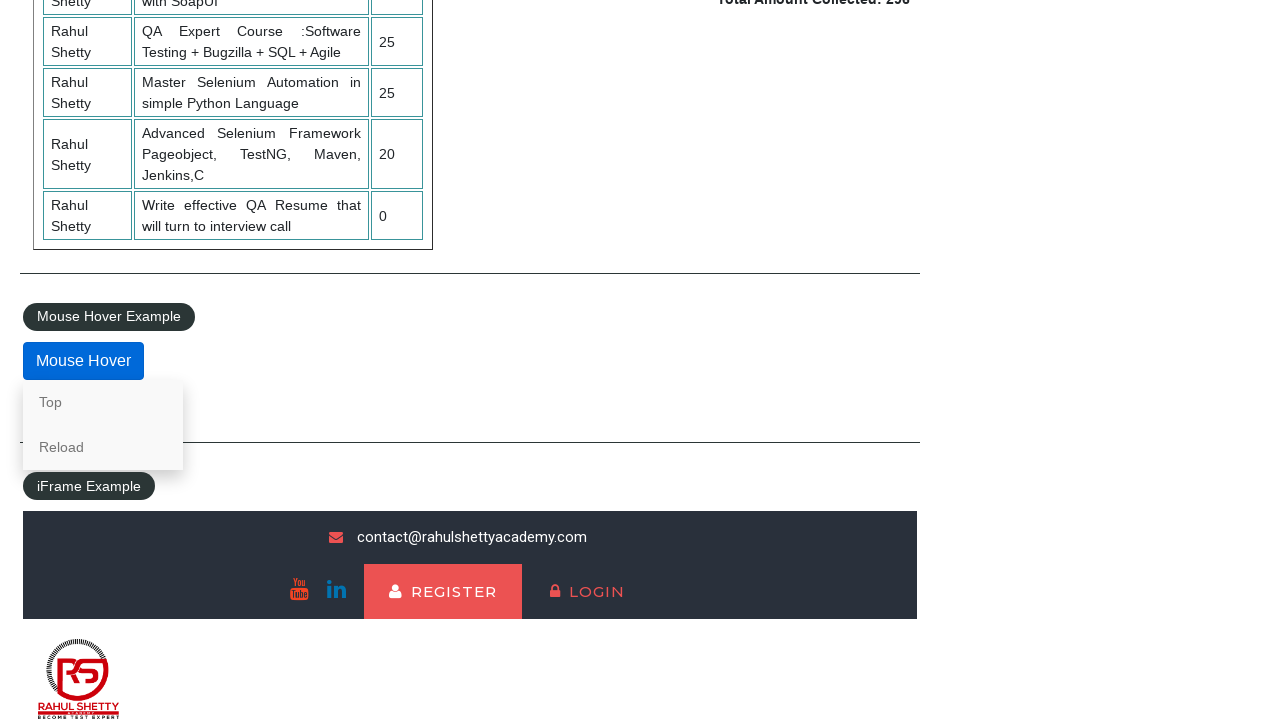